Tests multi-select dropdown functionality by selecting multiple car options

Starting URL: https://omayo.blogspot.com/

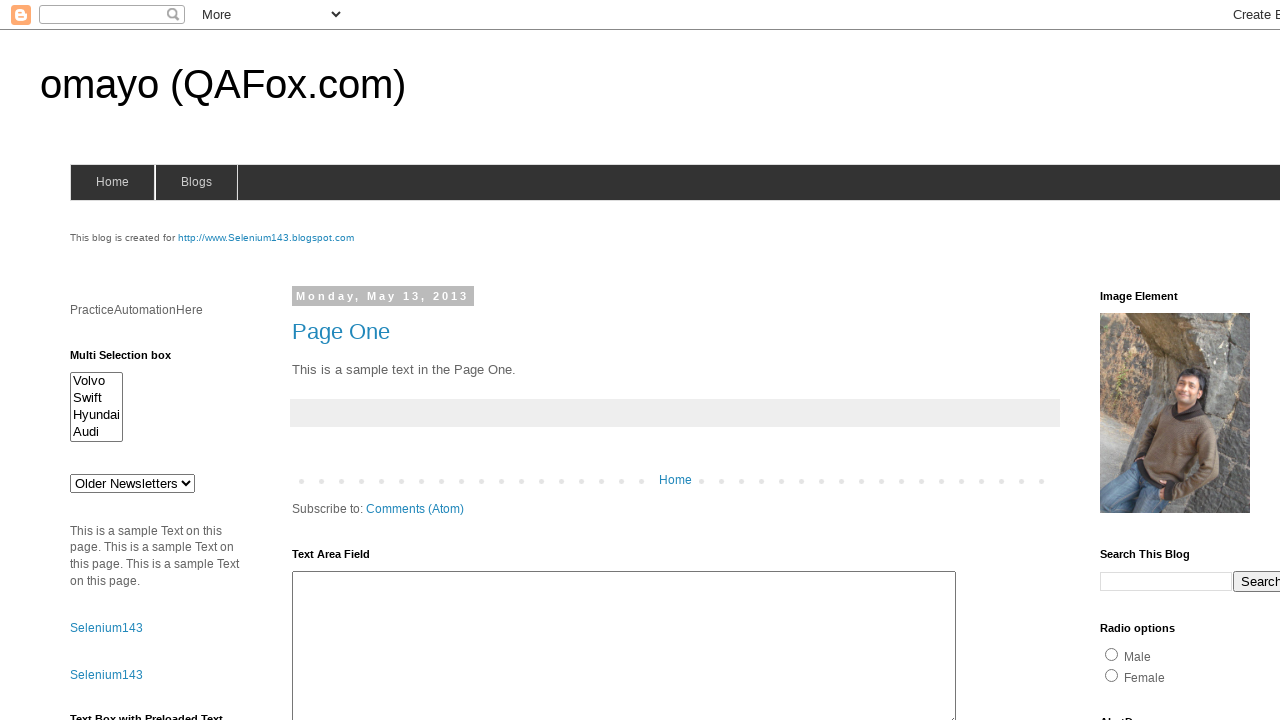

Located multi-select dropdown element with id 'multiselect1'
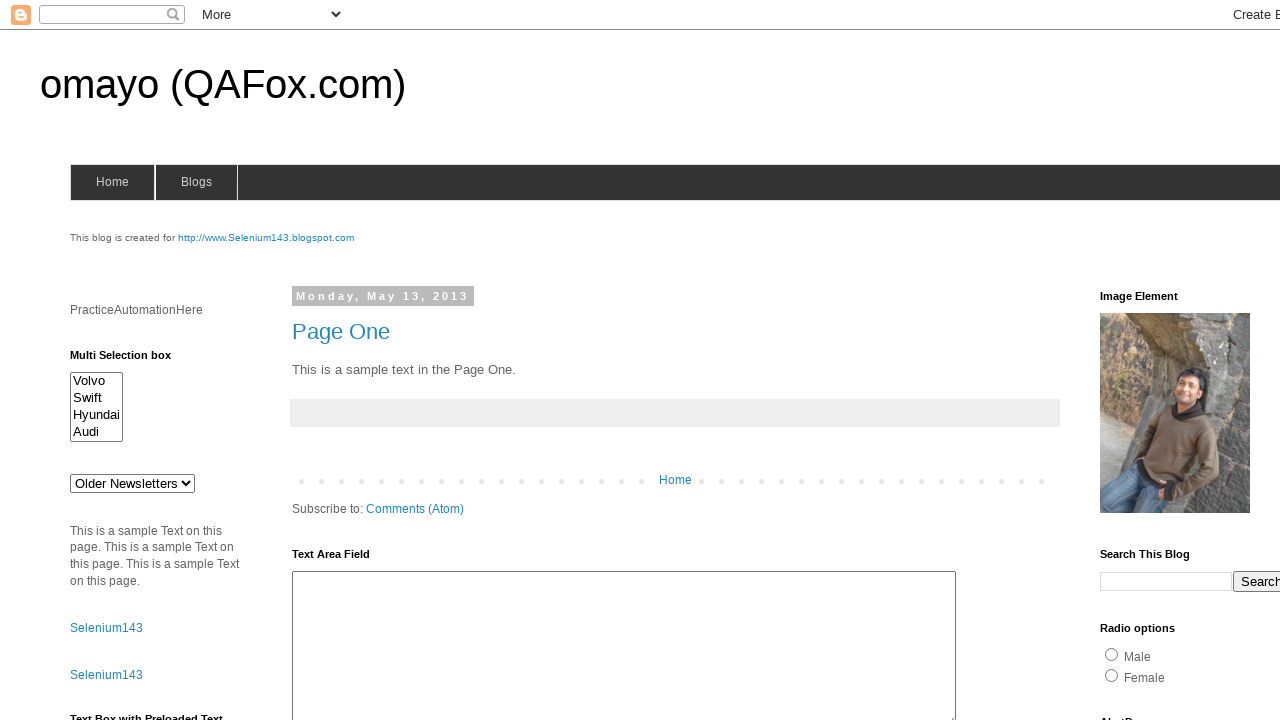

Selected multiple car options: Volvo, Audi, Swift on #multiselect1
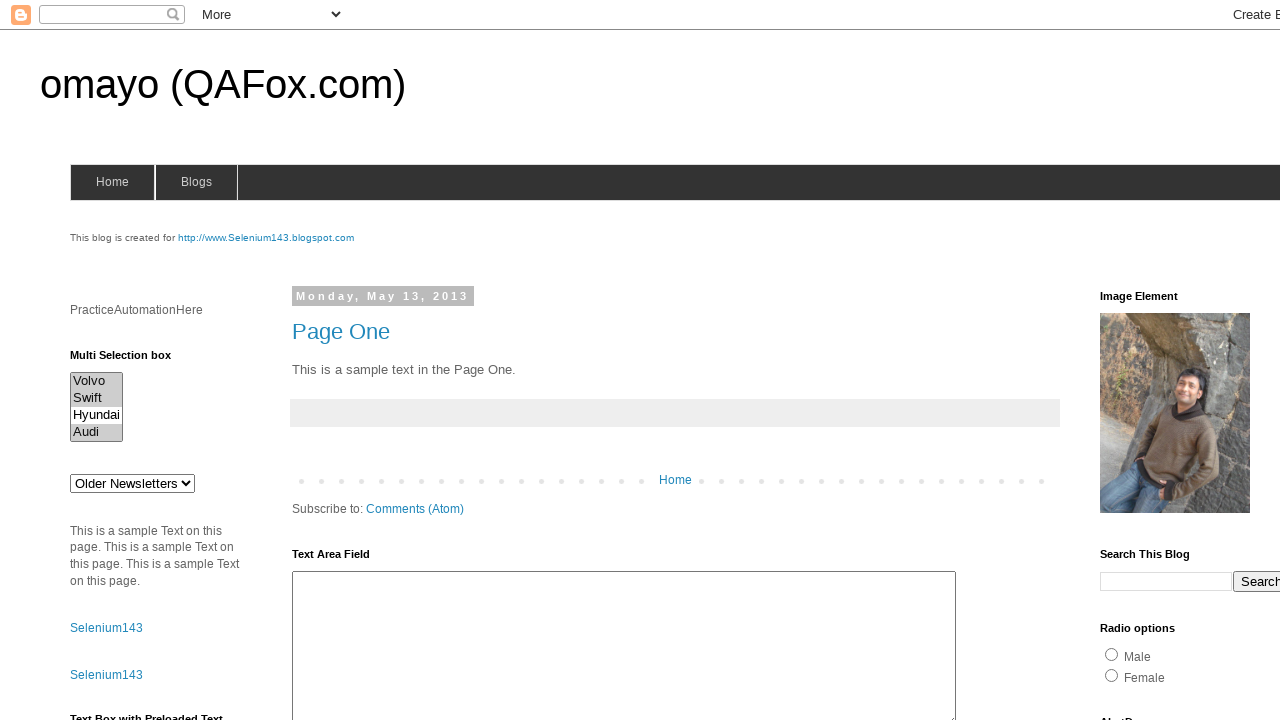

Retrieved all selected options from dropdown
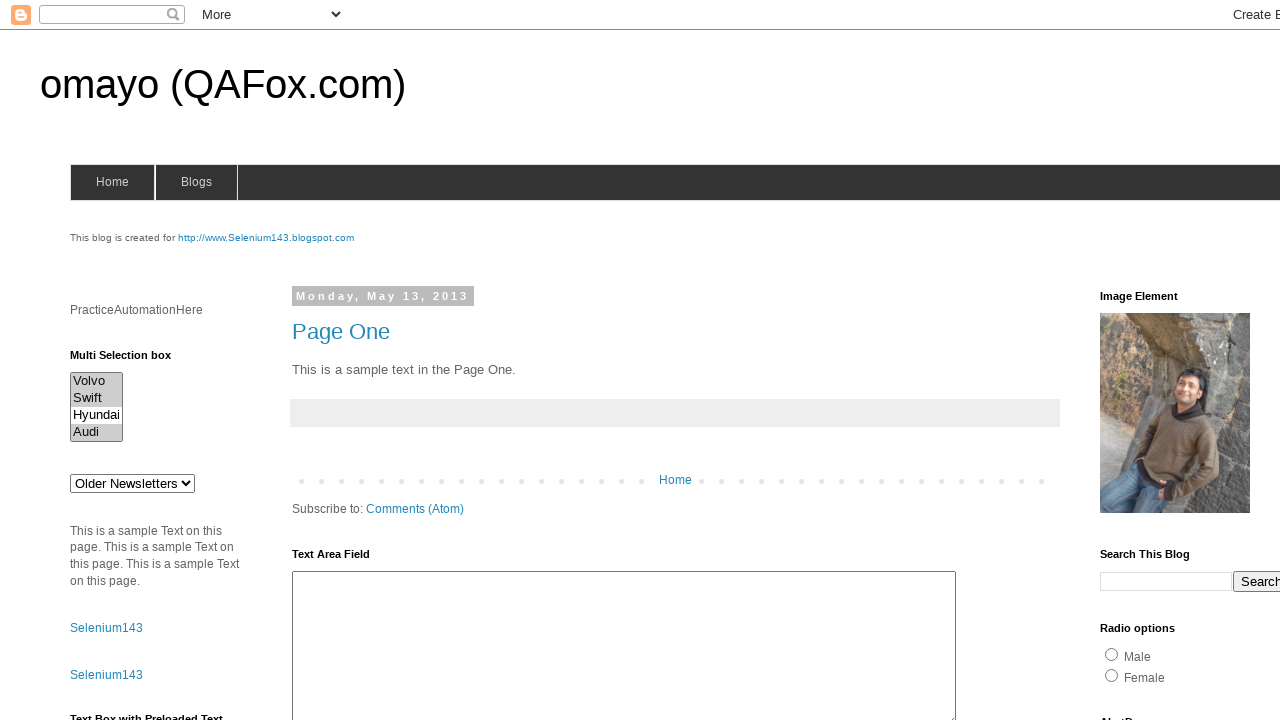

Verified selected options: ['Volvo\n  ', 'Swift\n  ', 'Audi\n']
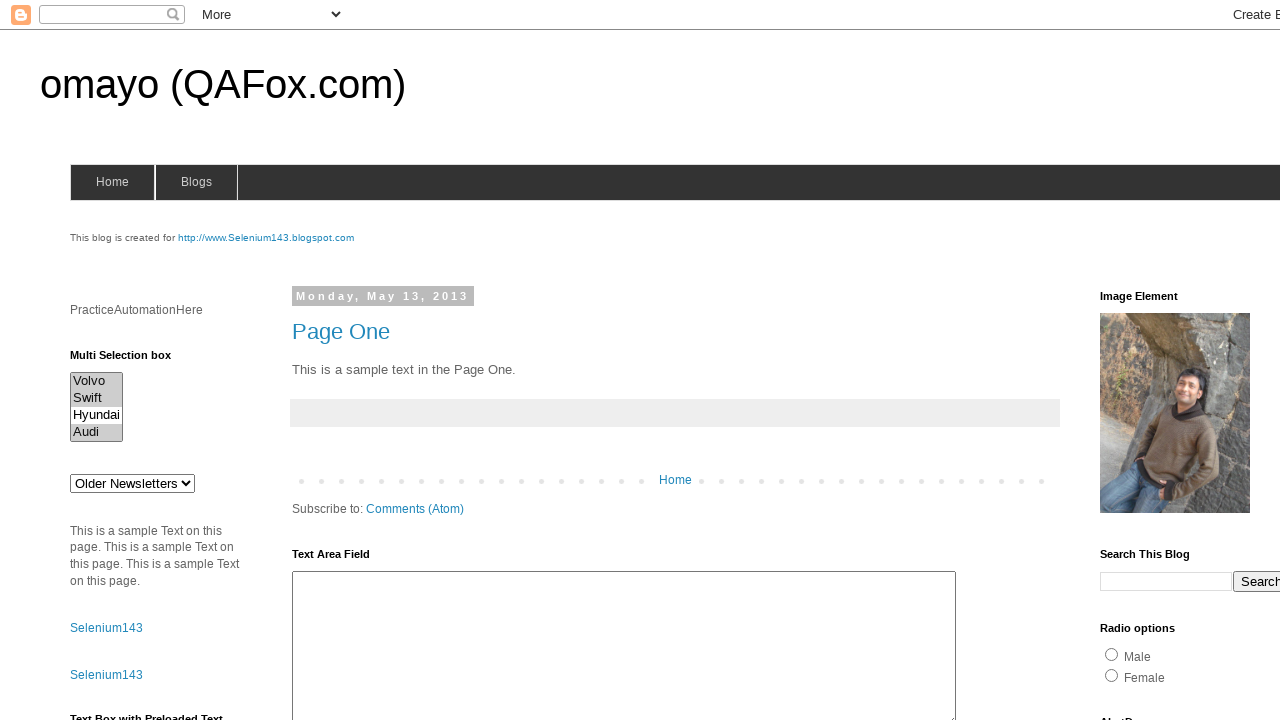

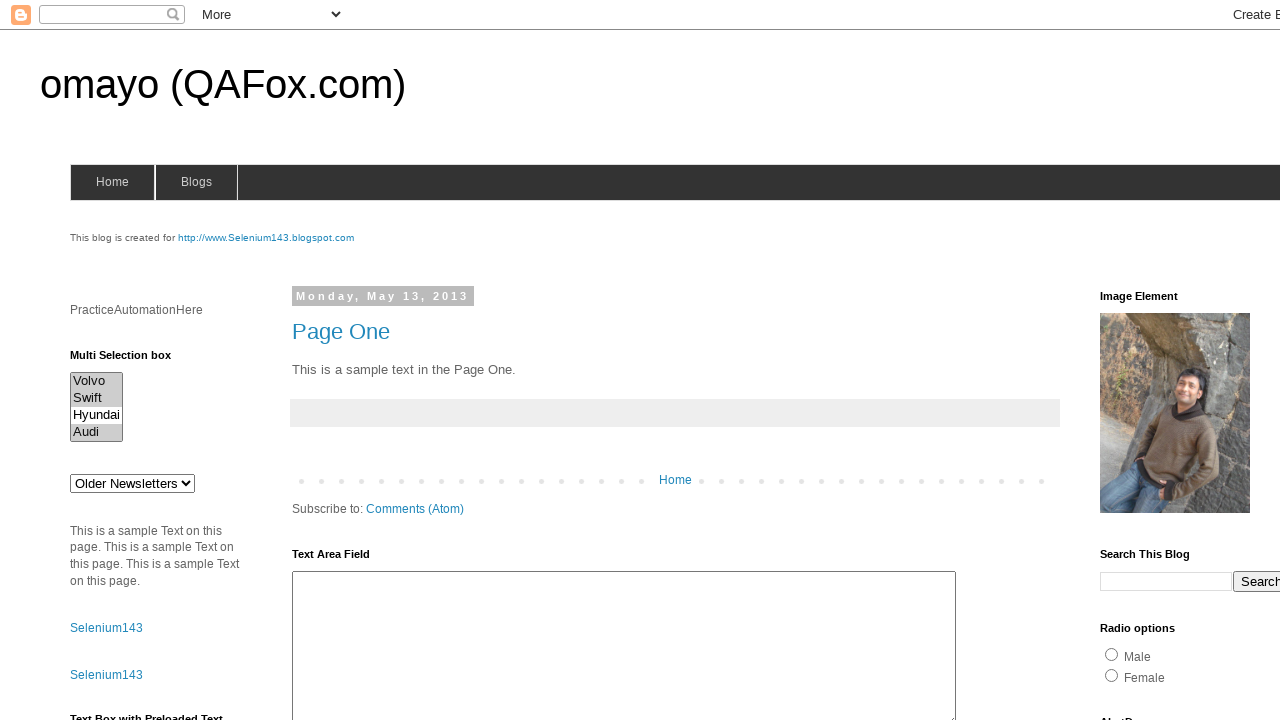